Navigates to button-one.ru and retrieves page information like URL and title

Starting URL: https://button-one.ru/

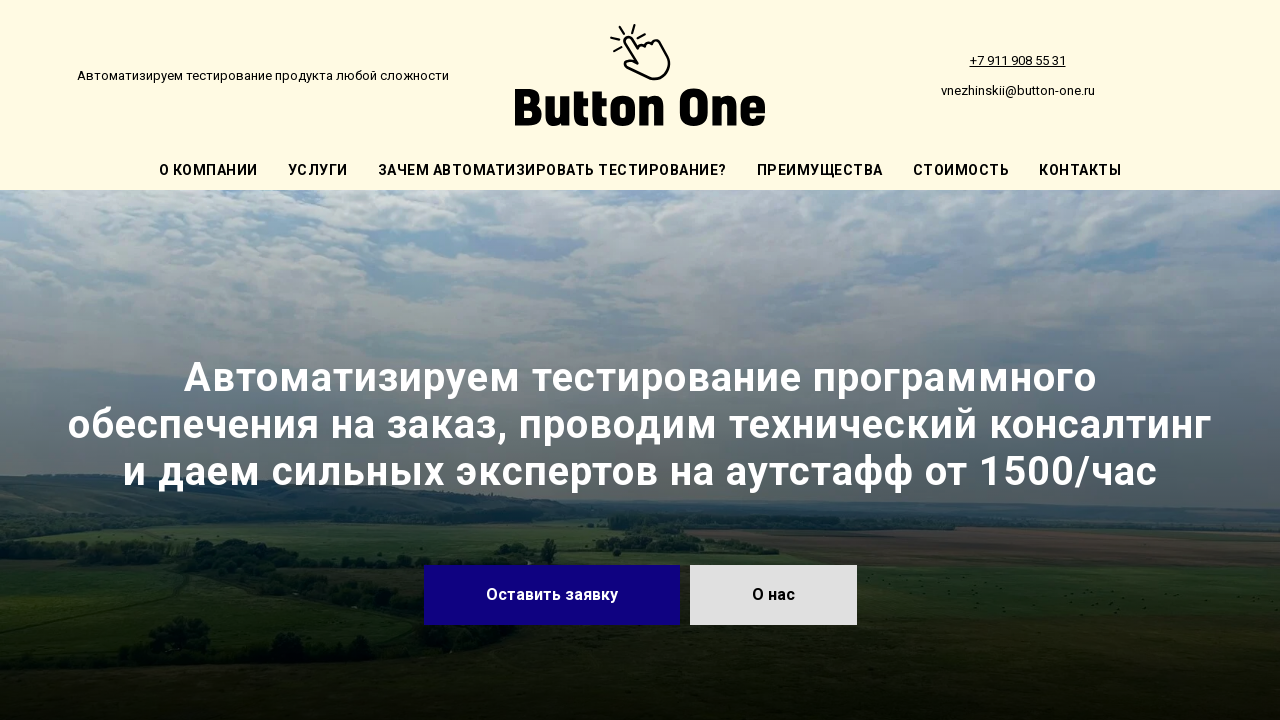

Waited for page to reach domcontentloaded state
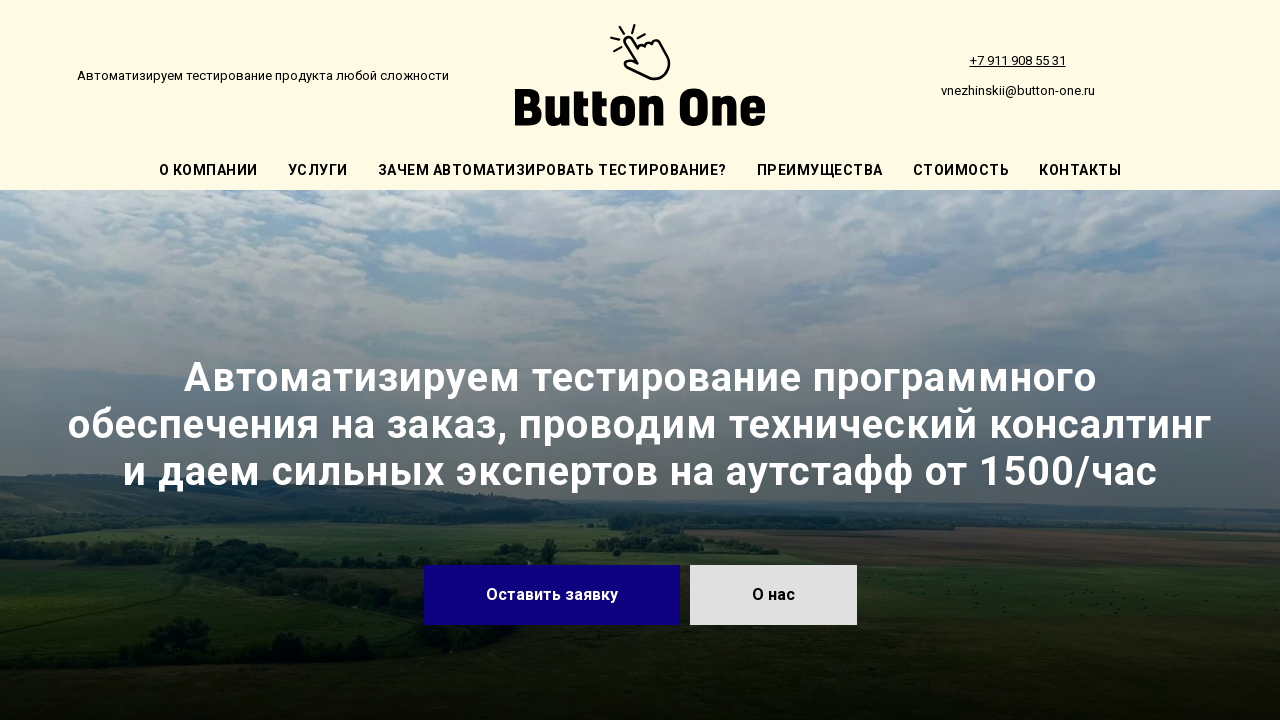

Retrieved page title
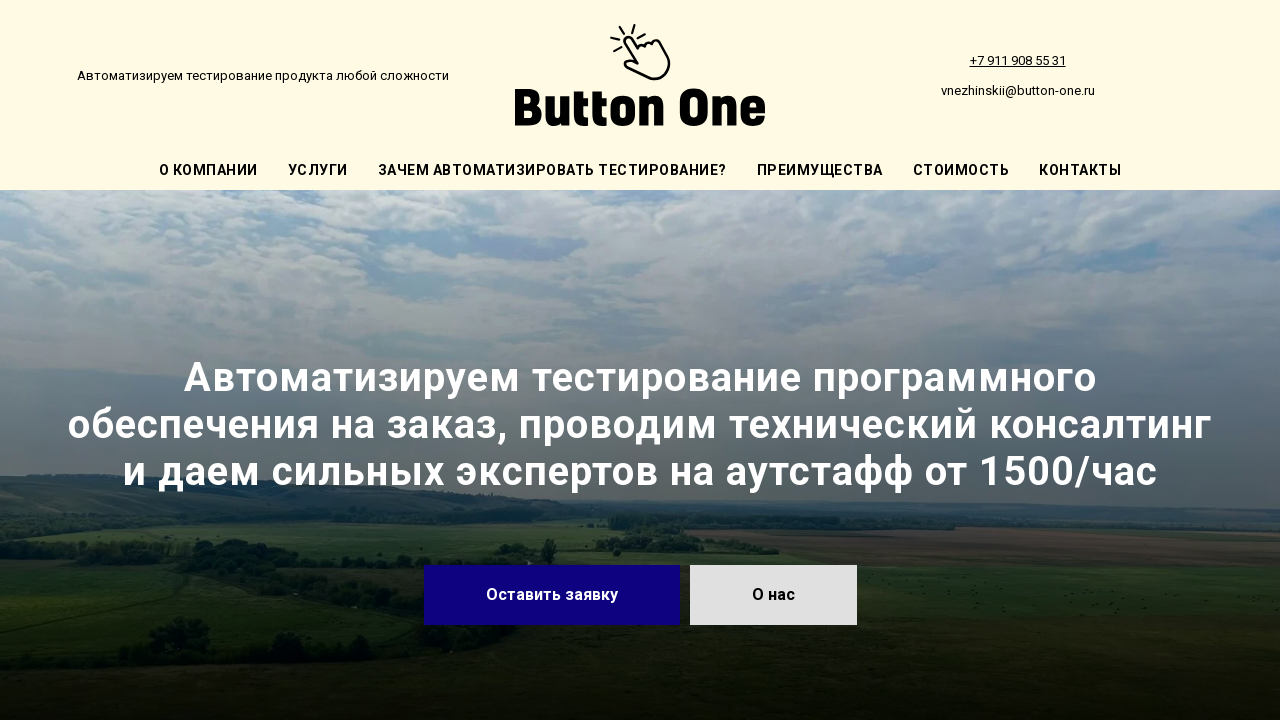

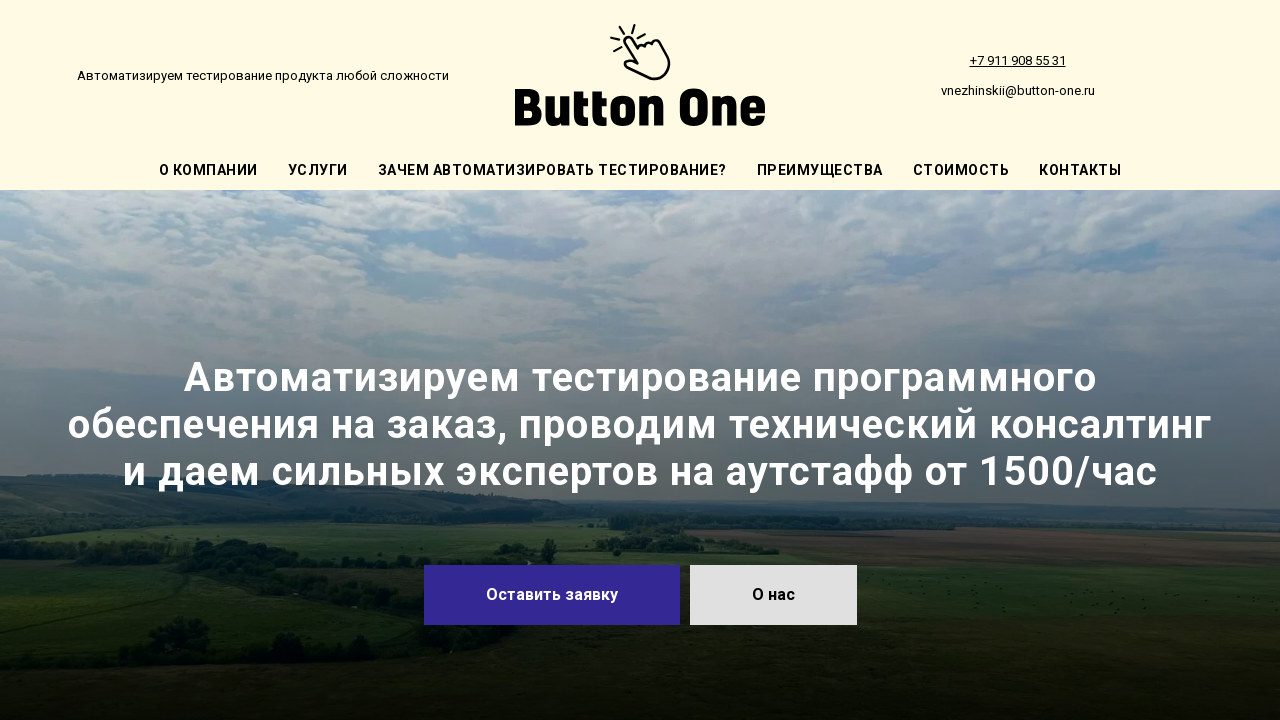